Tests CSS selector functionality by filling various input fields using different CSS selector patterns including ID, class, and attribute selectors

Starting URL: https://syntaxprojects.com/cssSelector.php

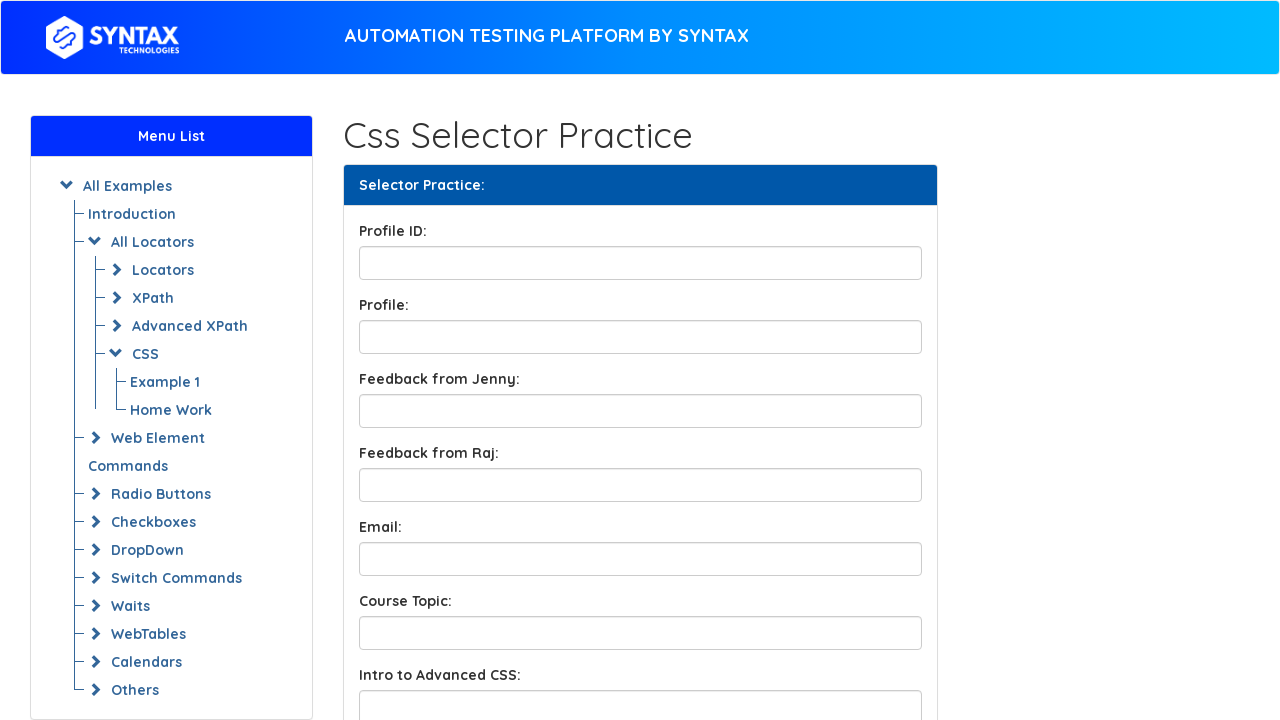

Filled profileID field with 'heloo' using ID selector on input[id='profileID']
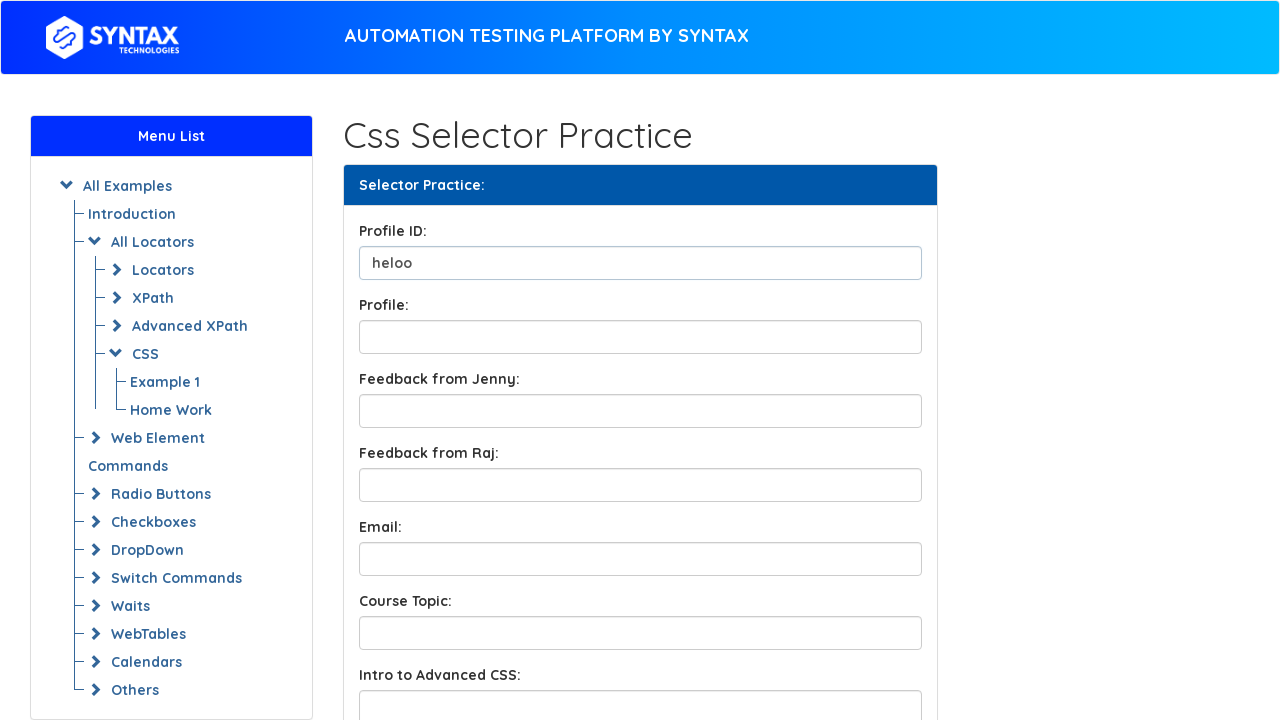

Filled profileBox field with 'abracadabra' using ID selector shorthand on input#profileBox
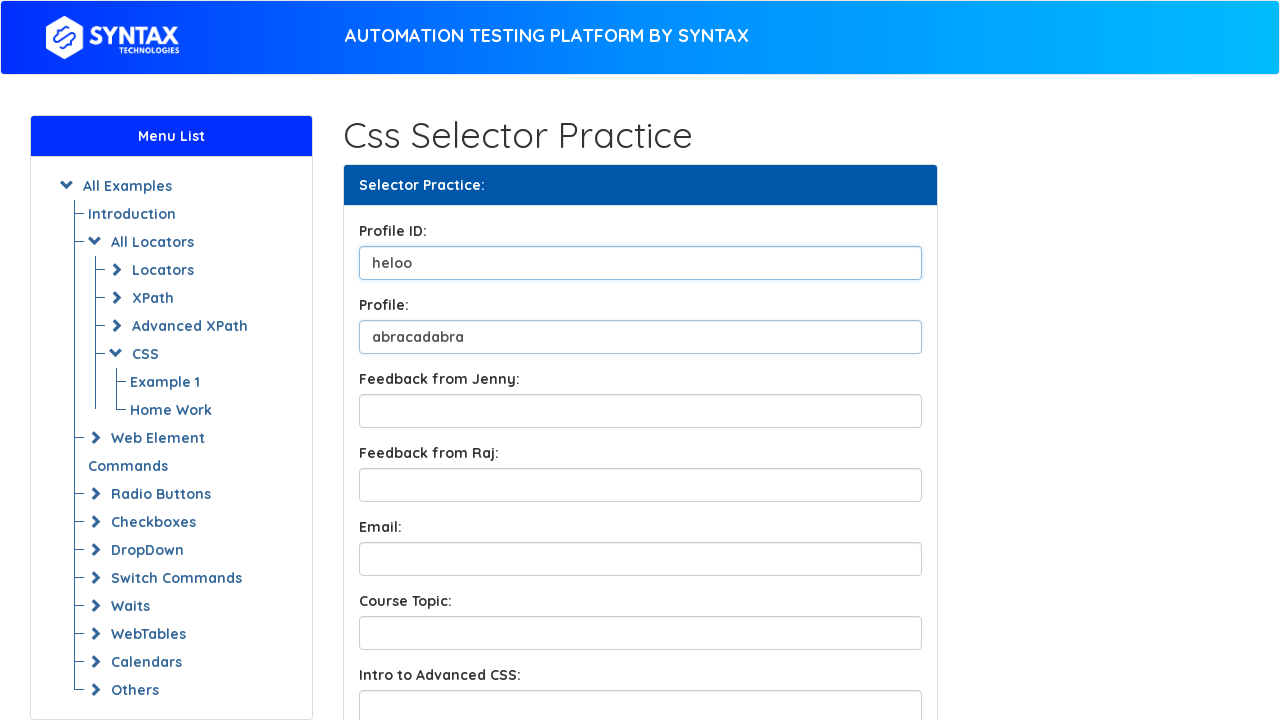

Filled feedbackBox1 field with 'the website is too slow' using class selector on input.form-control.feedbackBox1
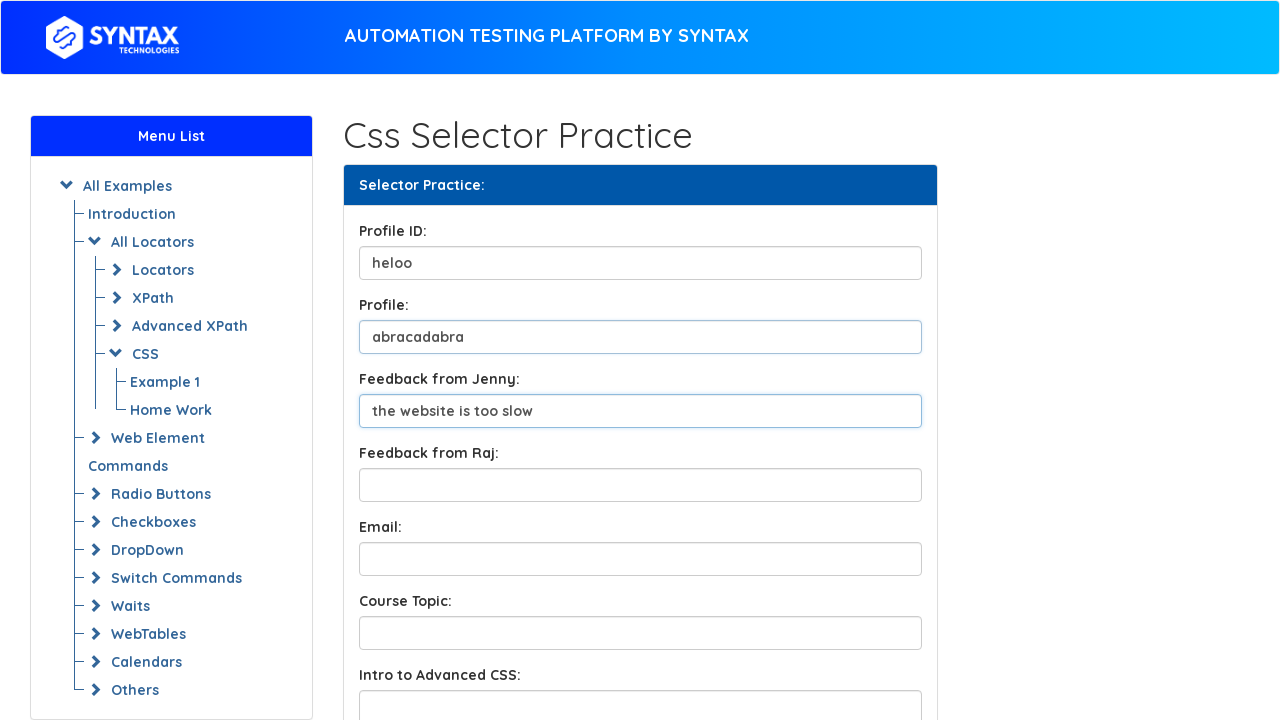

Filled contentInput field with 'selenium' using attribute contains selector on input[name*='contentInput']
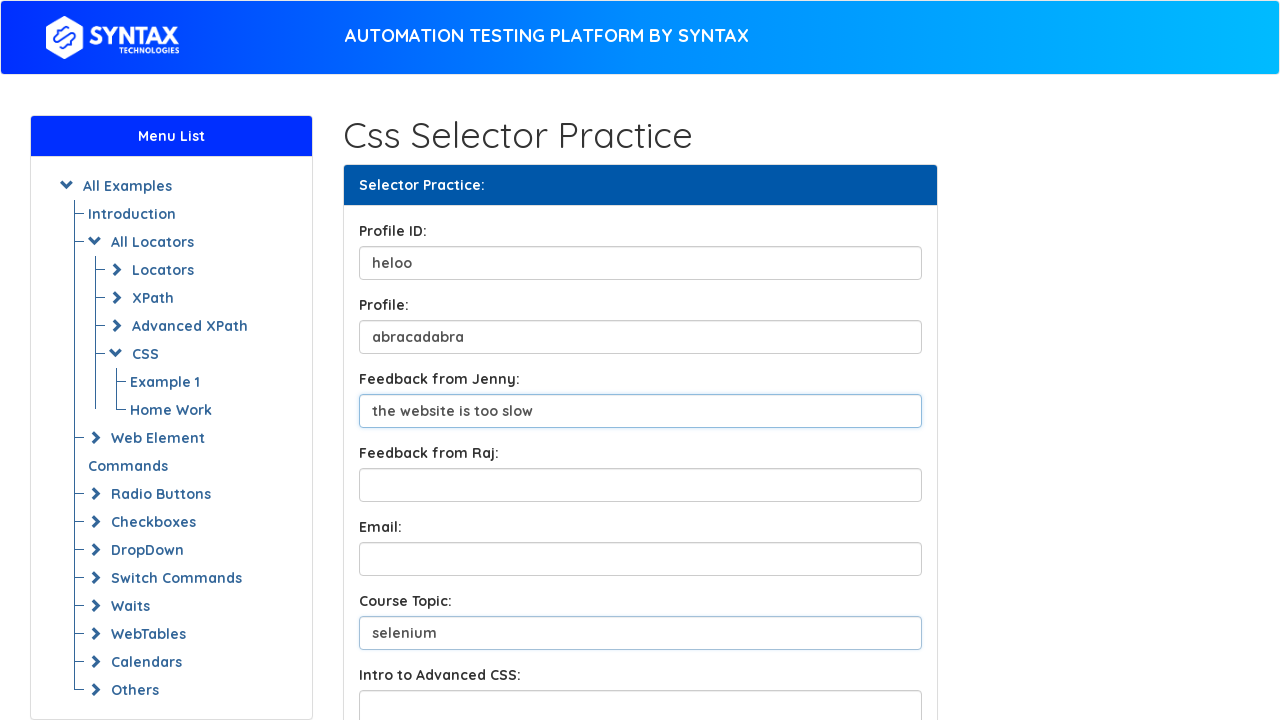

Filled IntroInput field with 'easy' using attribute starts-with selector on input[name^='IntroInput']
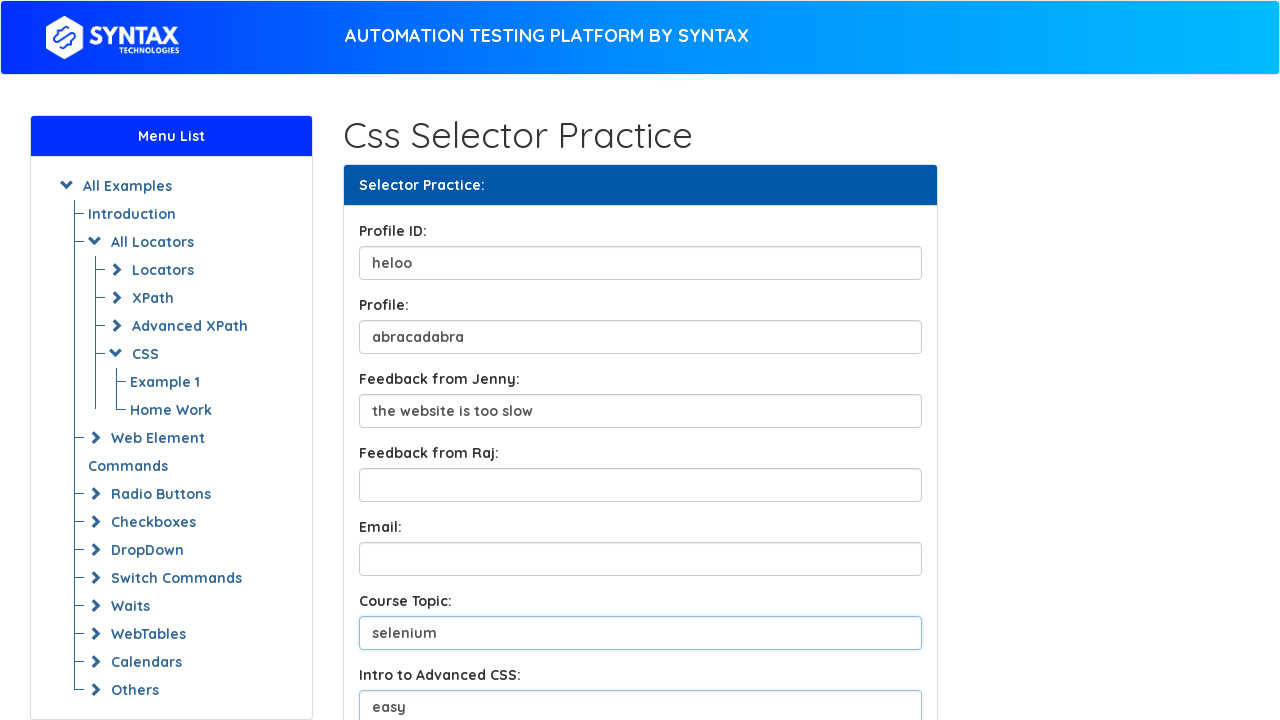

Filled conclusion field with 'welldone' using attribute ends-with selector on input[name$='Input']
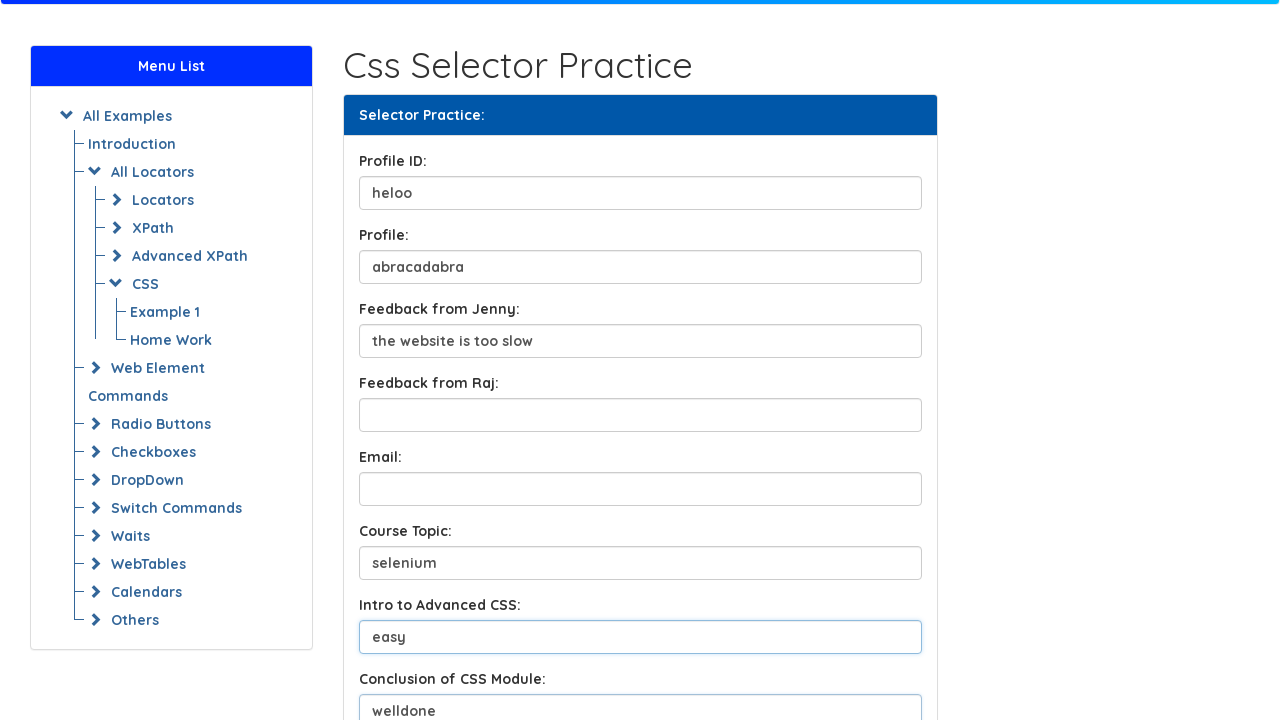

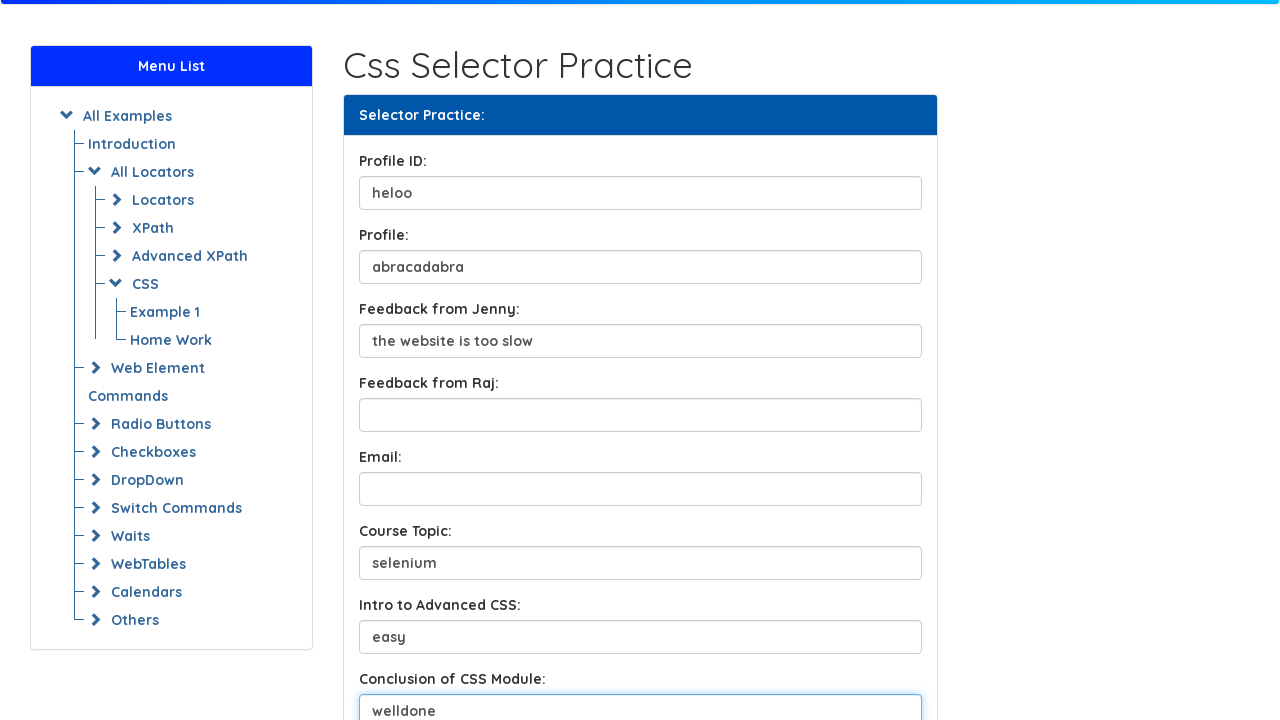